Navigates to the TV Licensing UK website and verifies the page loads successfully by checking the current URL.

Starting URL: https://www.tvlicensing.co.uk

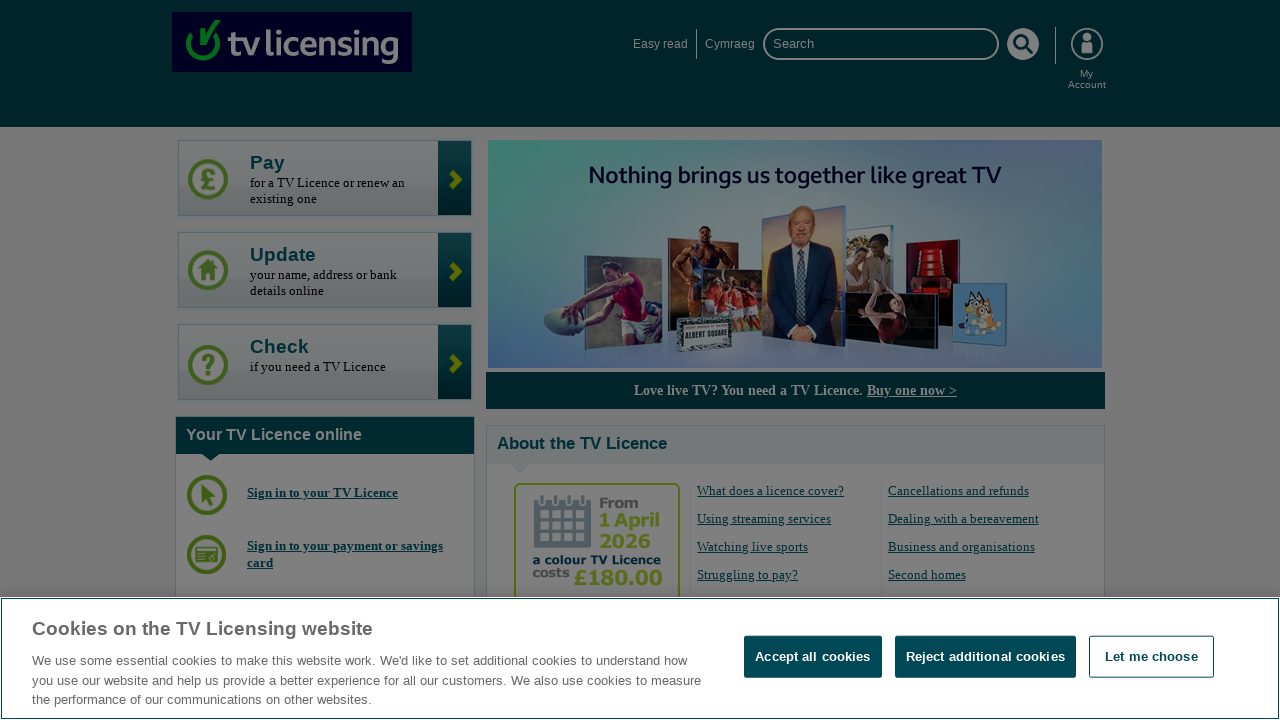

Waited for page to reach domcontentloaded state
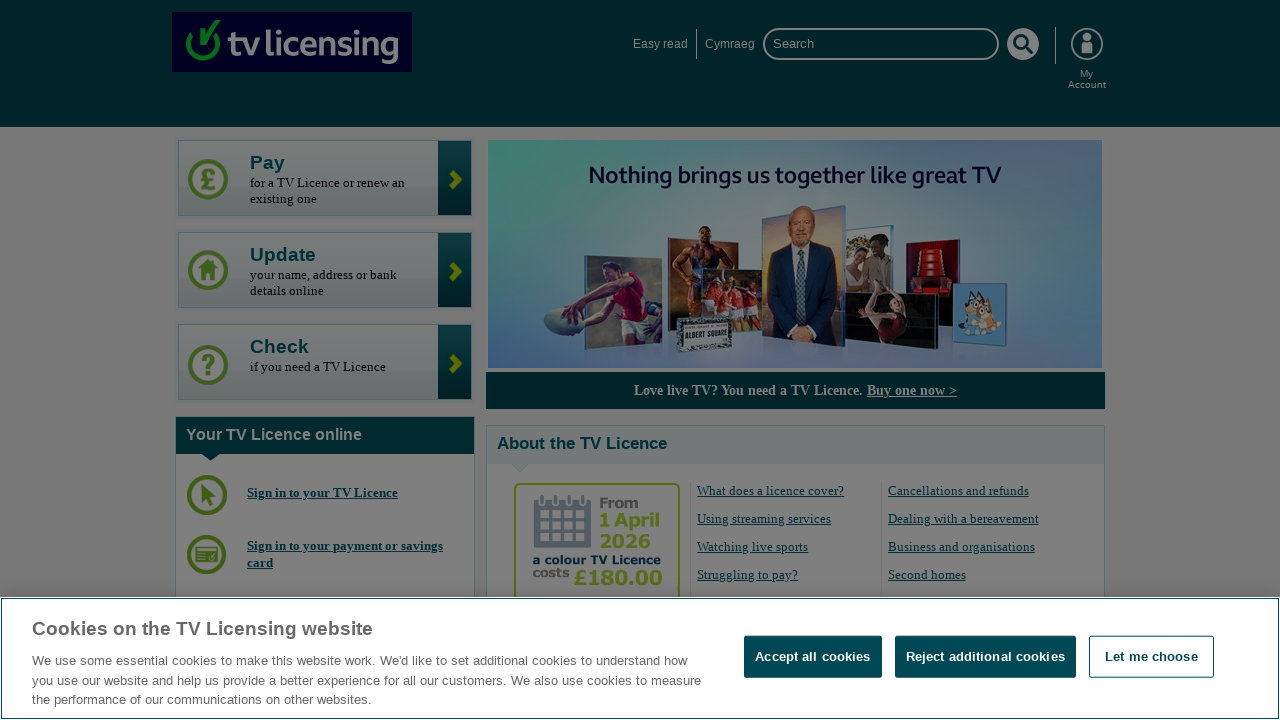

Verified URL contains tvlicensing.co.uk domain
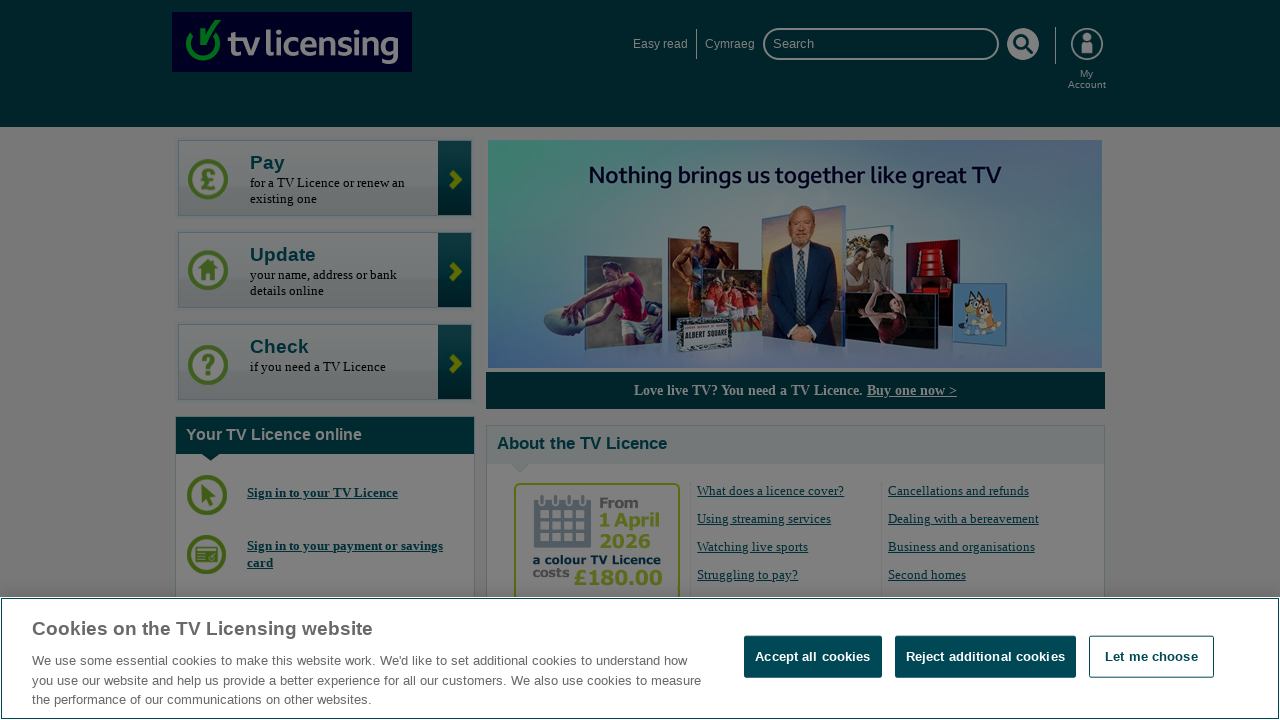

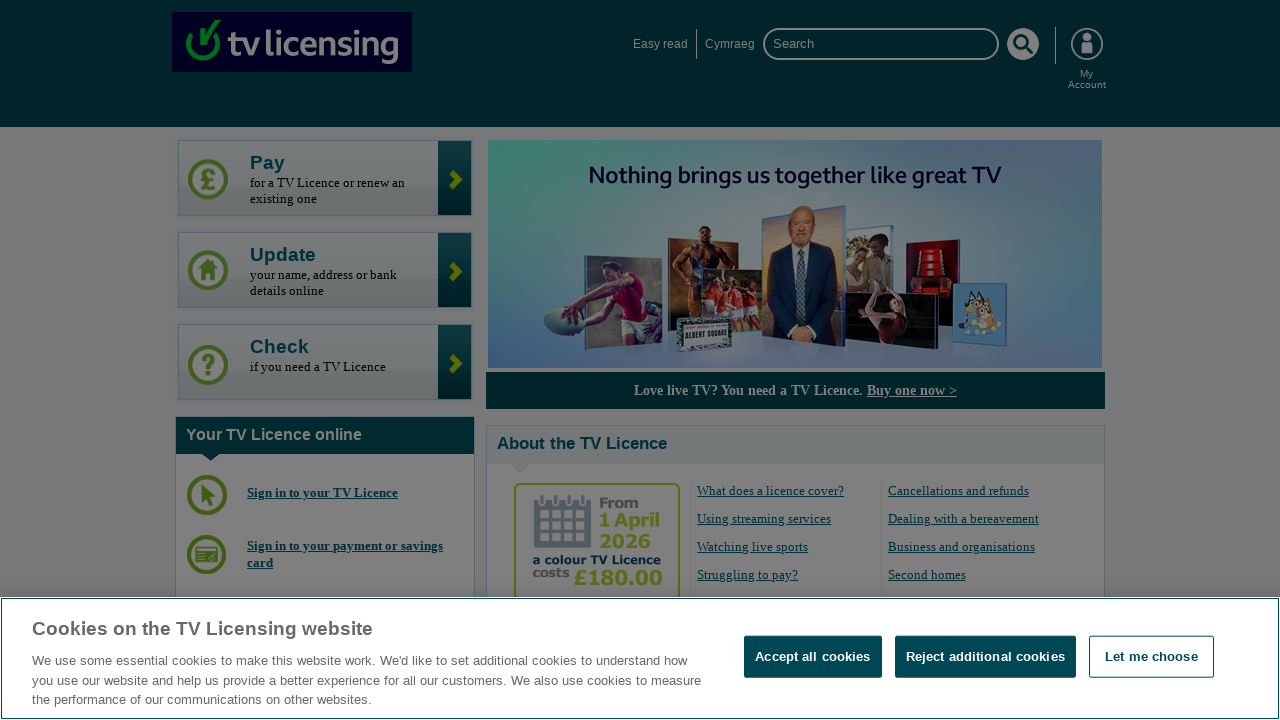